Scrolls to the bottom of the page using JavaScript

Starting URL: https://www.tutorialspoint.com/selenium/practice/scroll-down.php

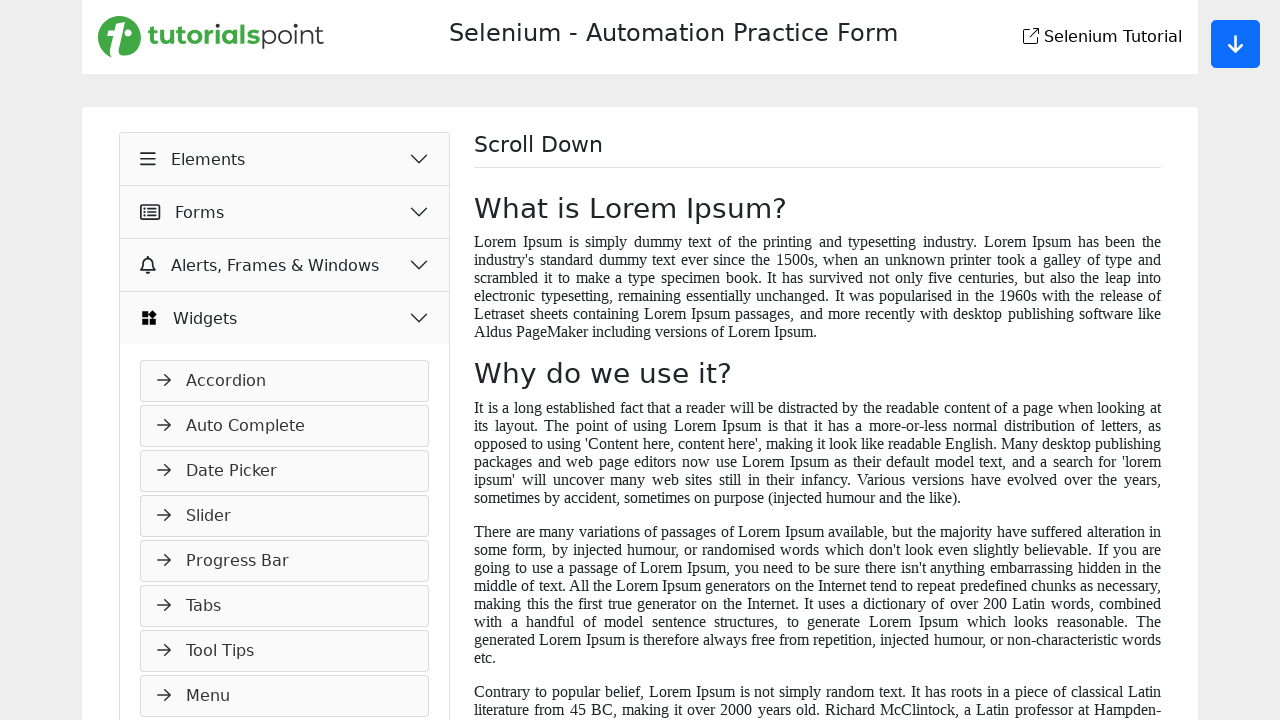

Scrolled to the bottom of the page using JavaScript
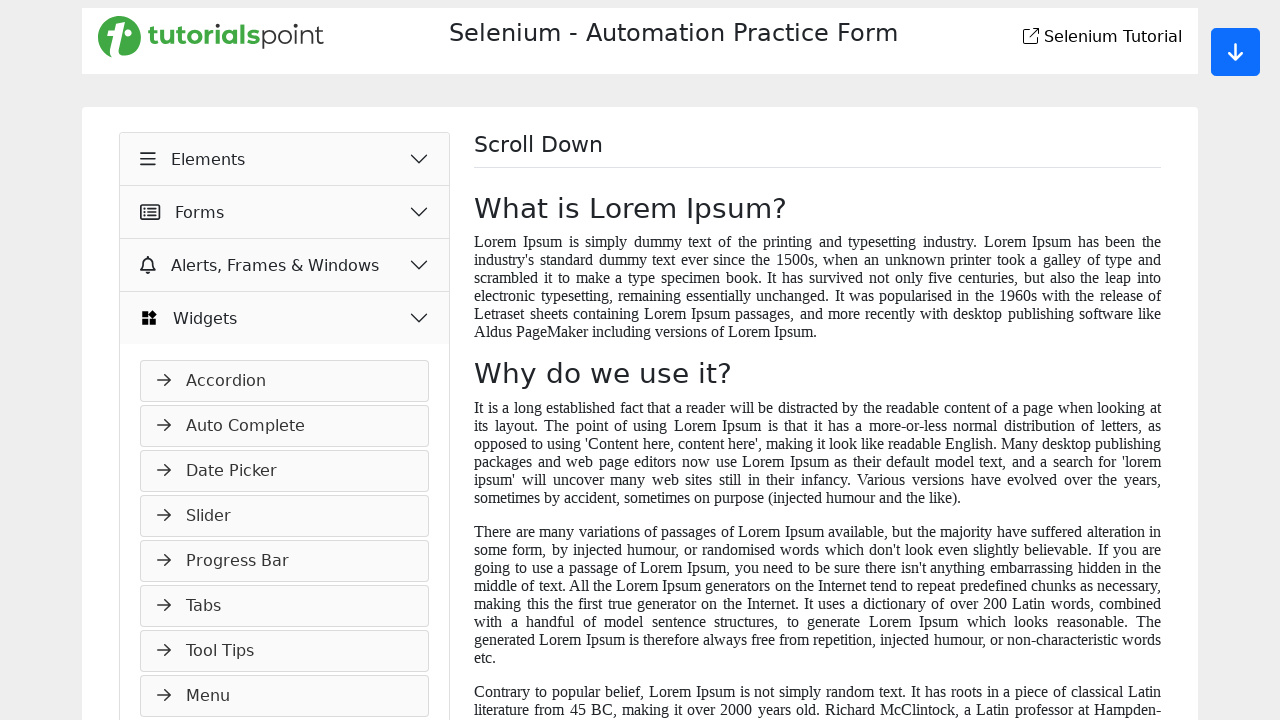

Waited 2 seconds for scroll effect to complete
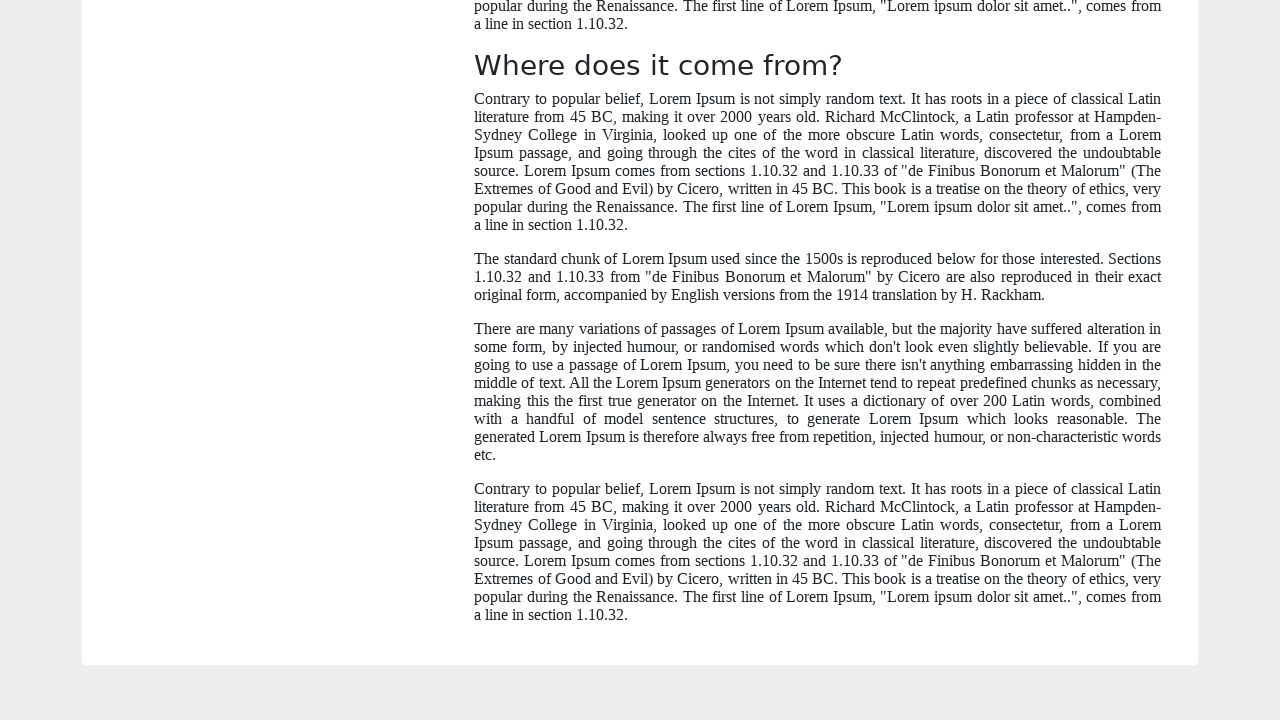

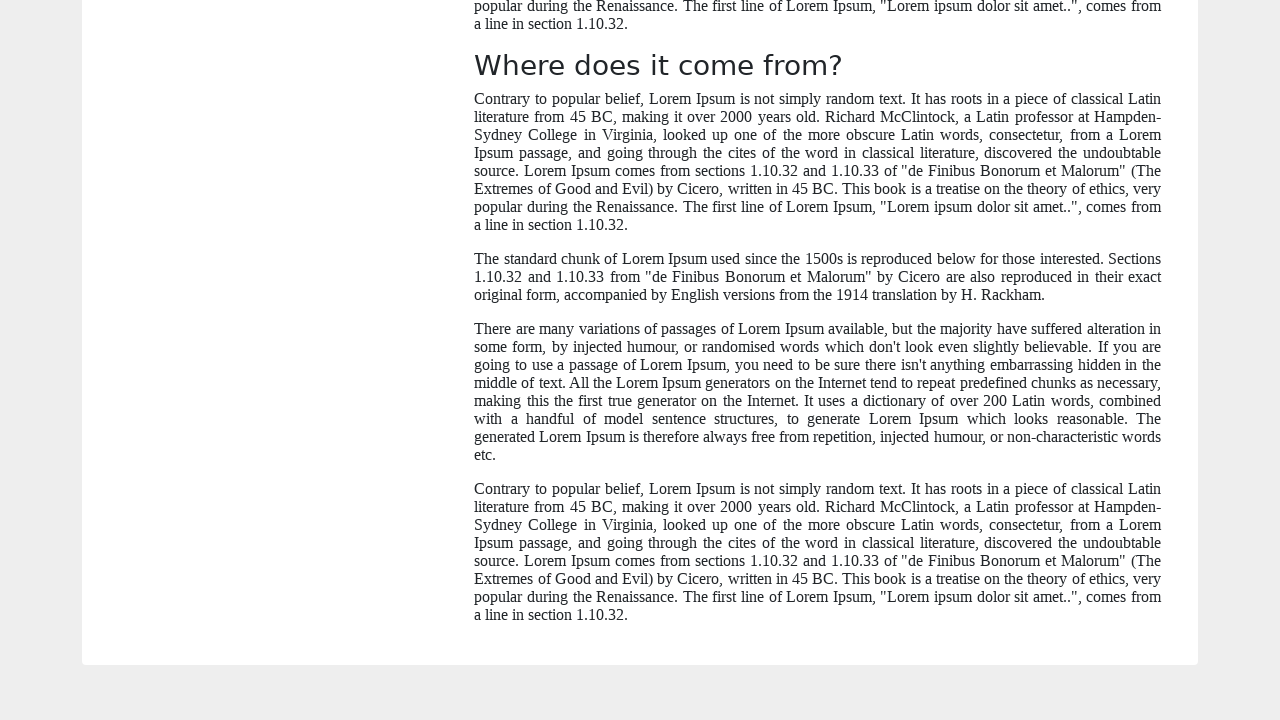